Tests checkbox functionality including subscribing to newsletter, selecting hobbies, showing hidden checkboxes, and enabling disabled checkboxes

Starting URL: https://syntaxprojects.com/basic-checkbox-demo-homework.php

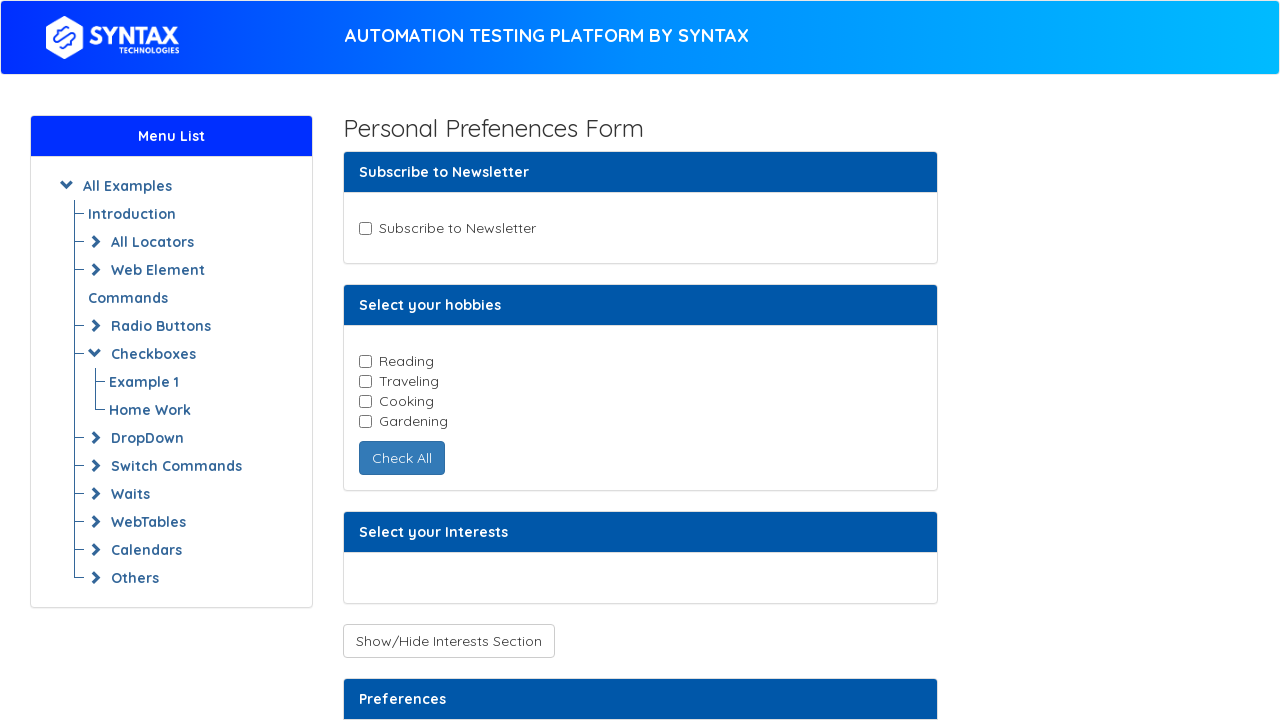

Located newsletter checkbox
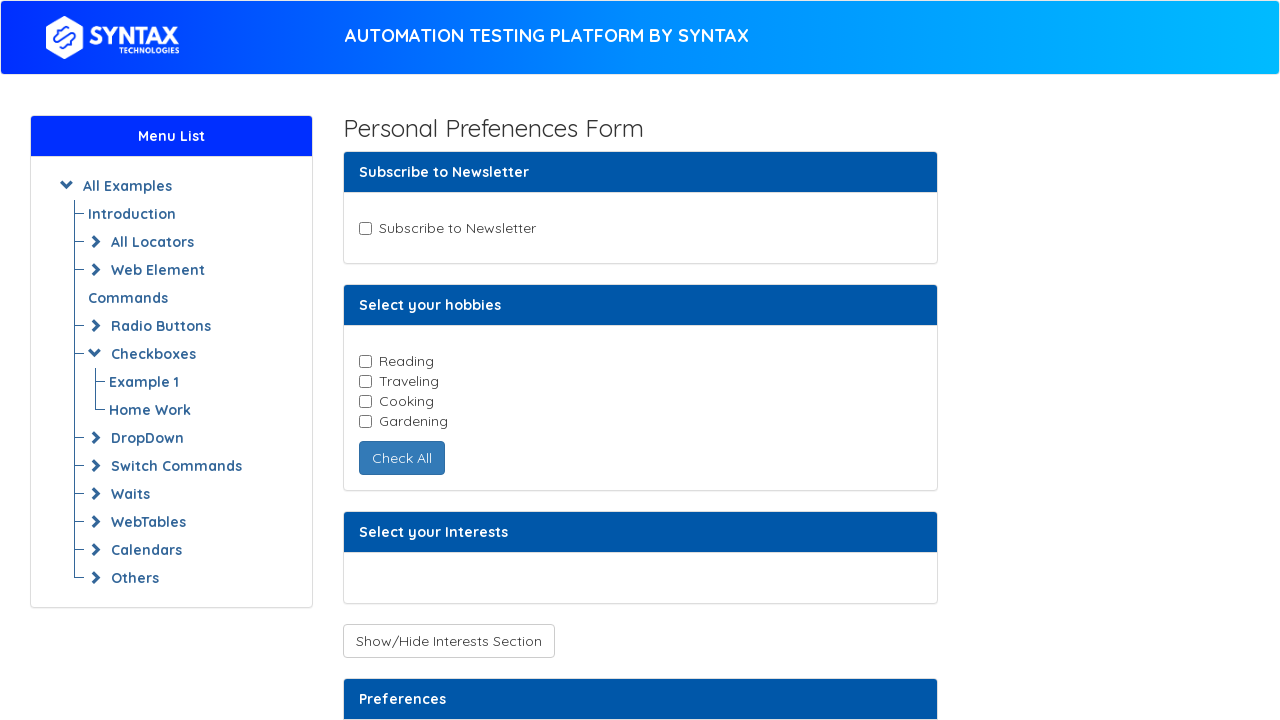

Verified newsletter checkbox is enabled
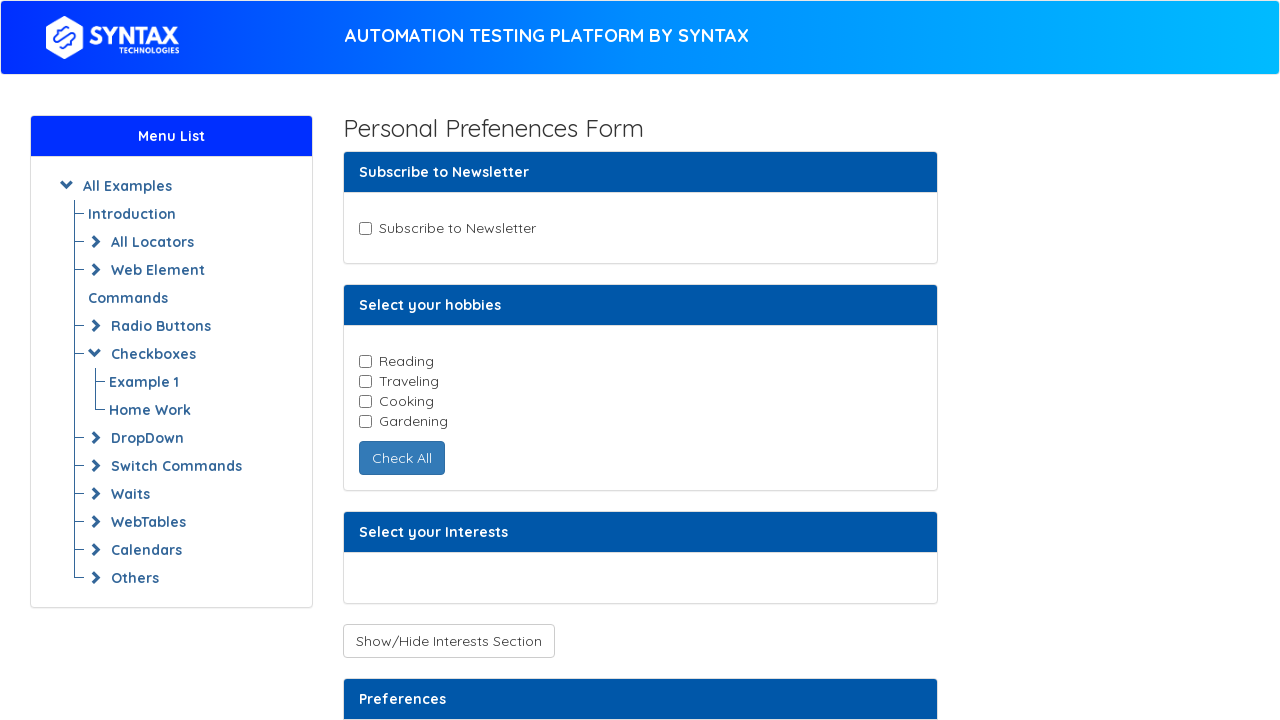

Clicked newsletter checkbox to subscribe at (365, 228) on input#newsletter
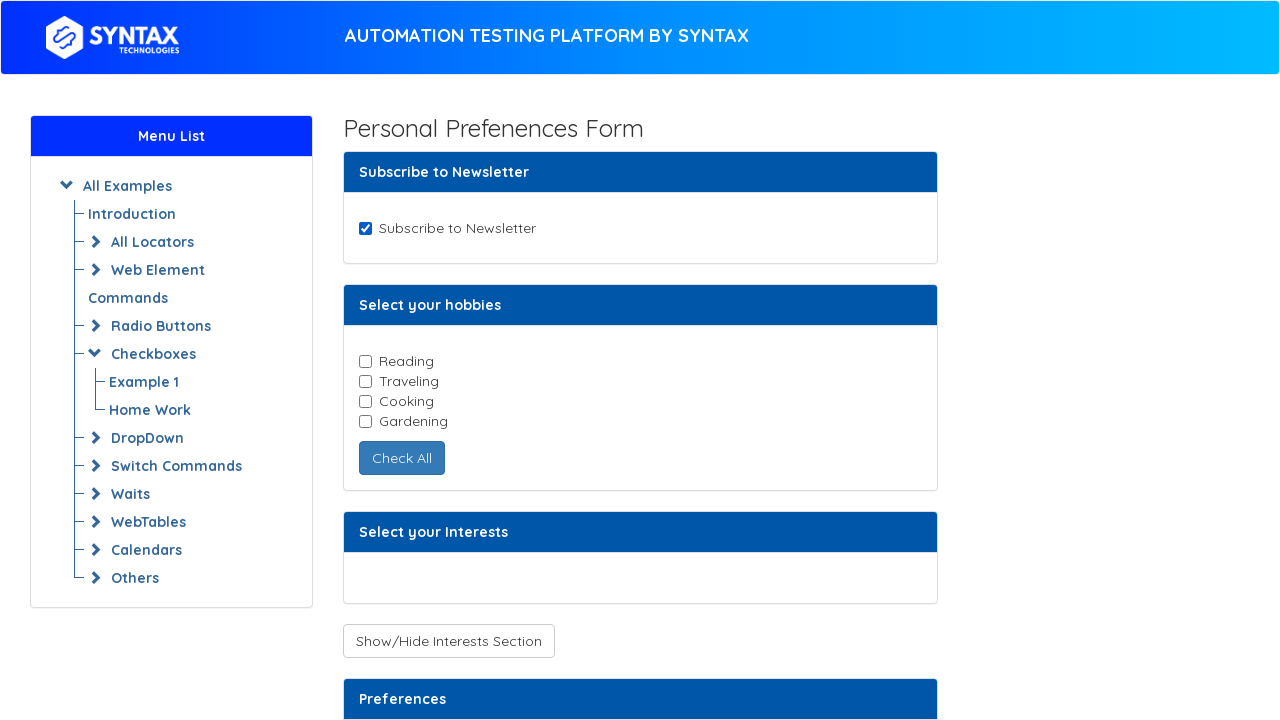

Located all hobby checkboxes
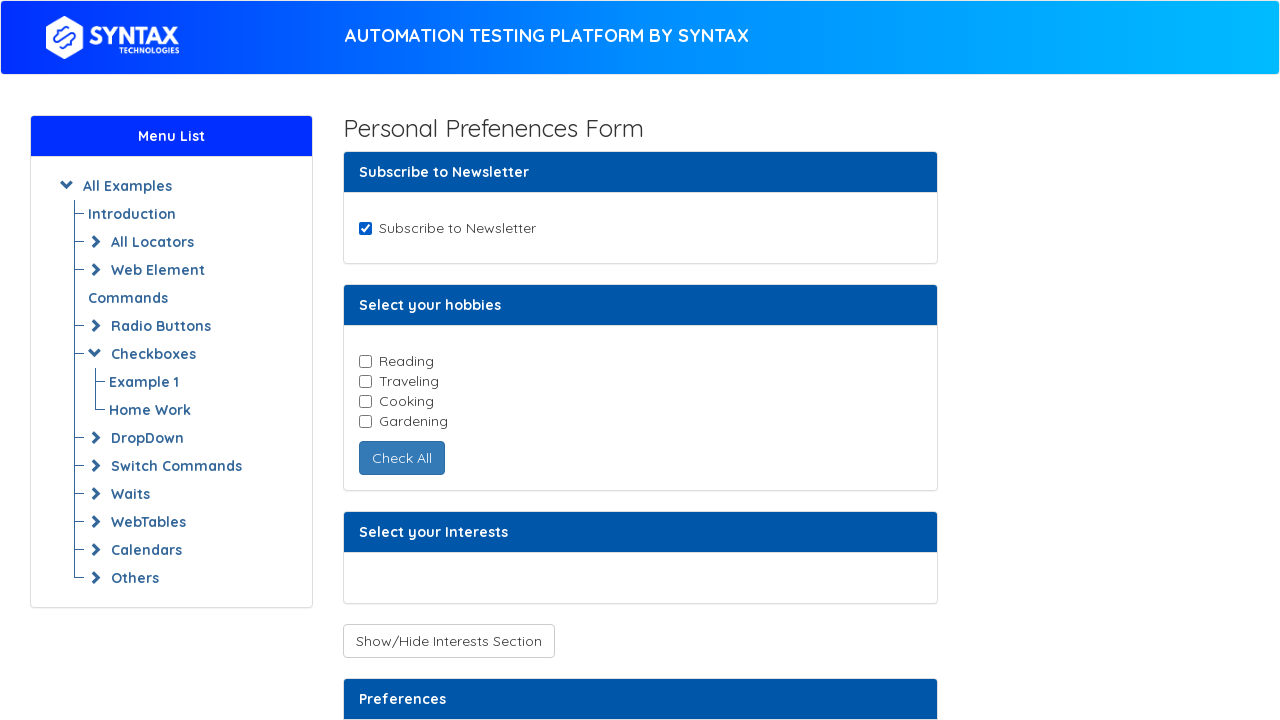

Retrieved checkbox ID: reading
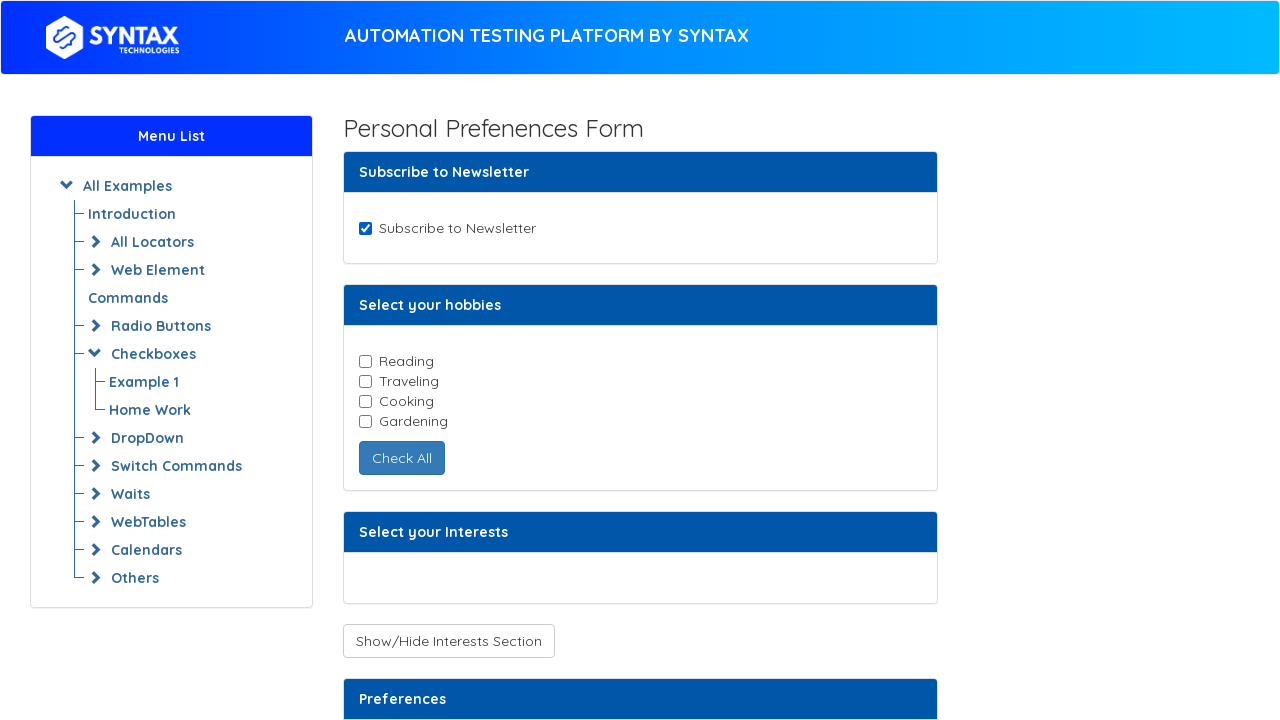

Clicked reading hobby checkbox at (365, 361) on input.cb-element >> nth=0
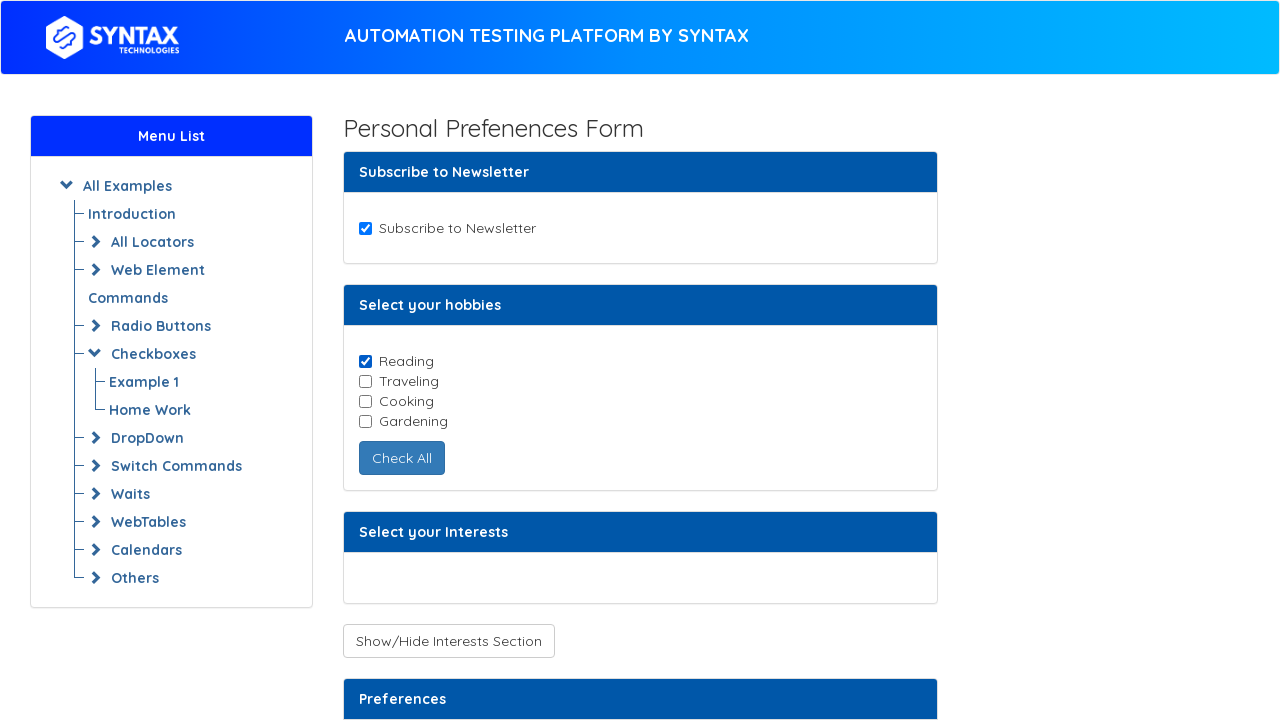

Retrieved checkbox ID: traveling
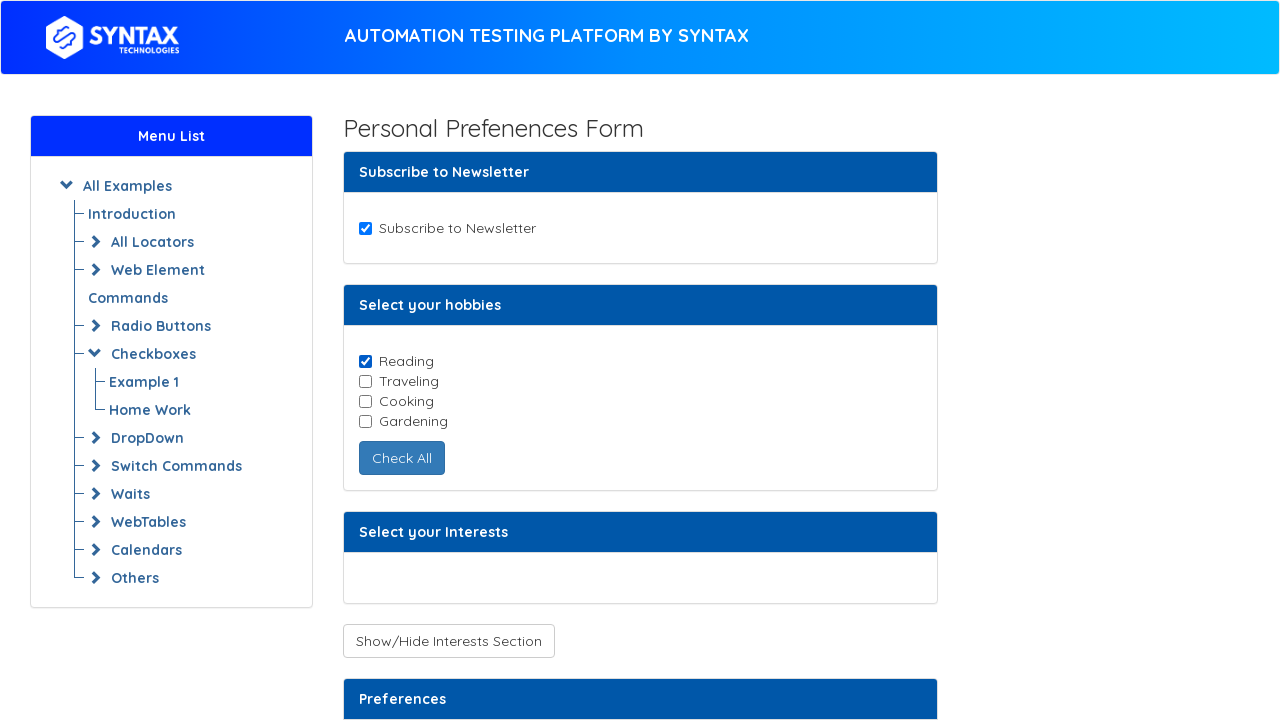

Retrieved checkbox ID: cooking
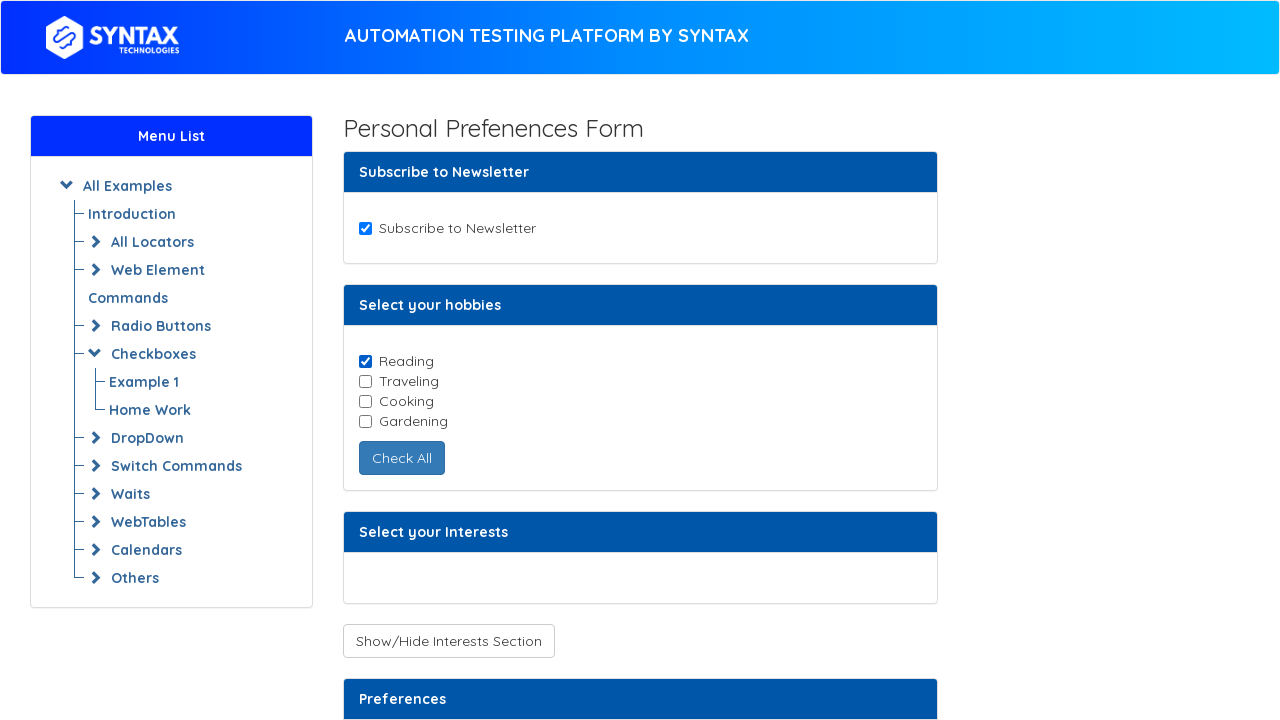

Clicked cooking hobby checkbox at (365, 401) on input.cb-element >> nth=2
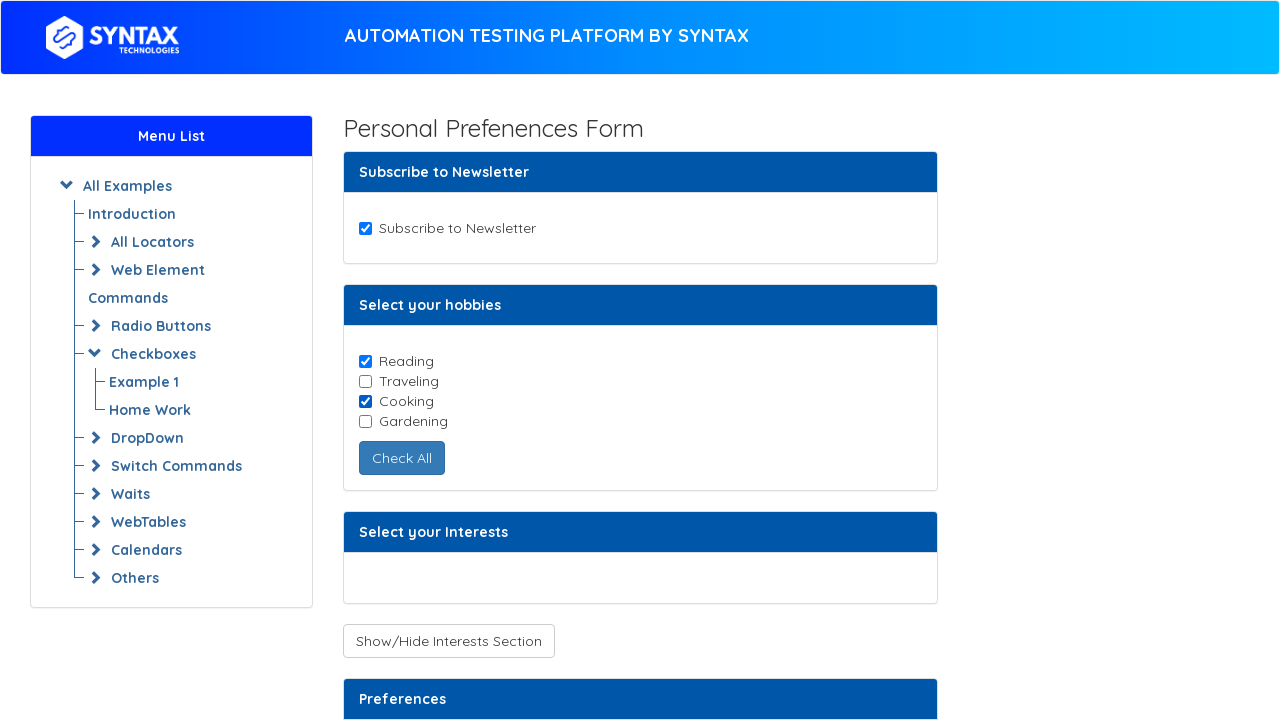

Retrieved checkbox ID: gardening
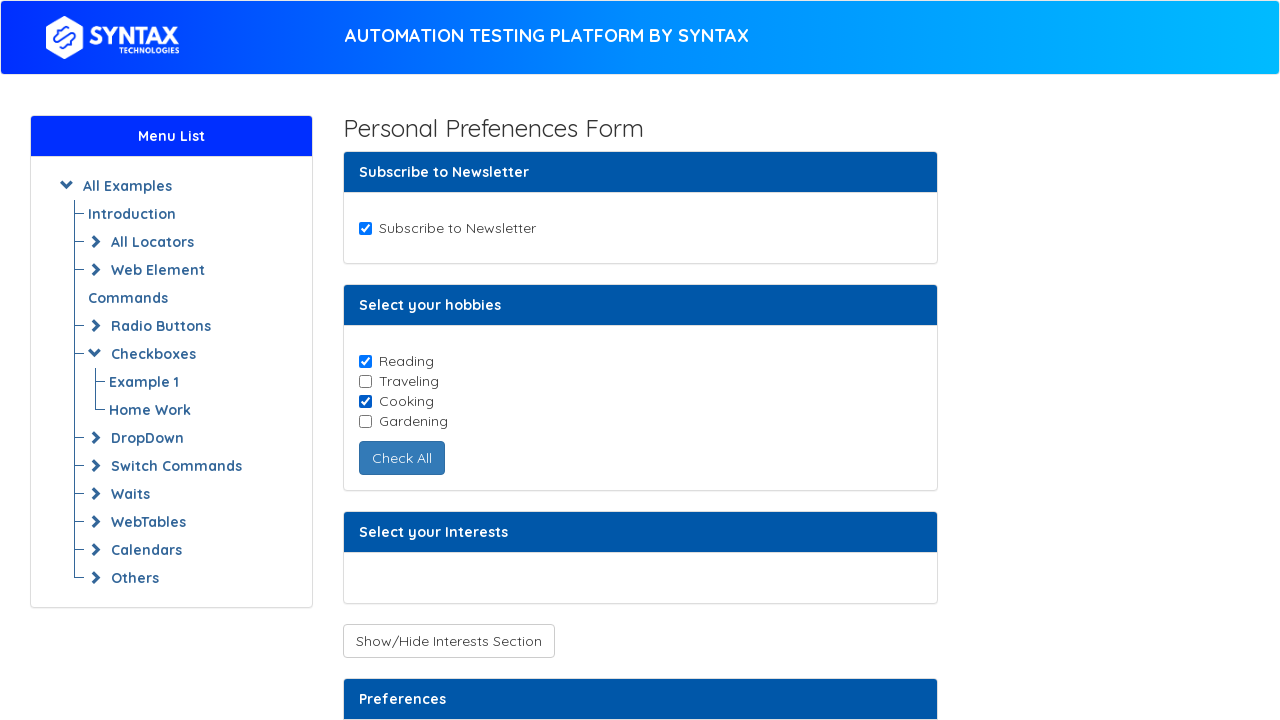

Located Support checkbox
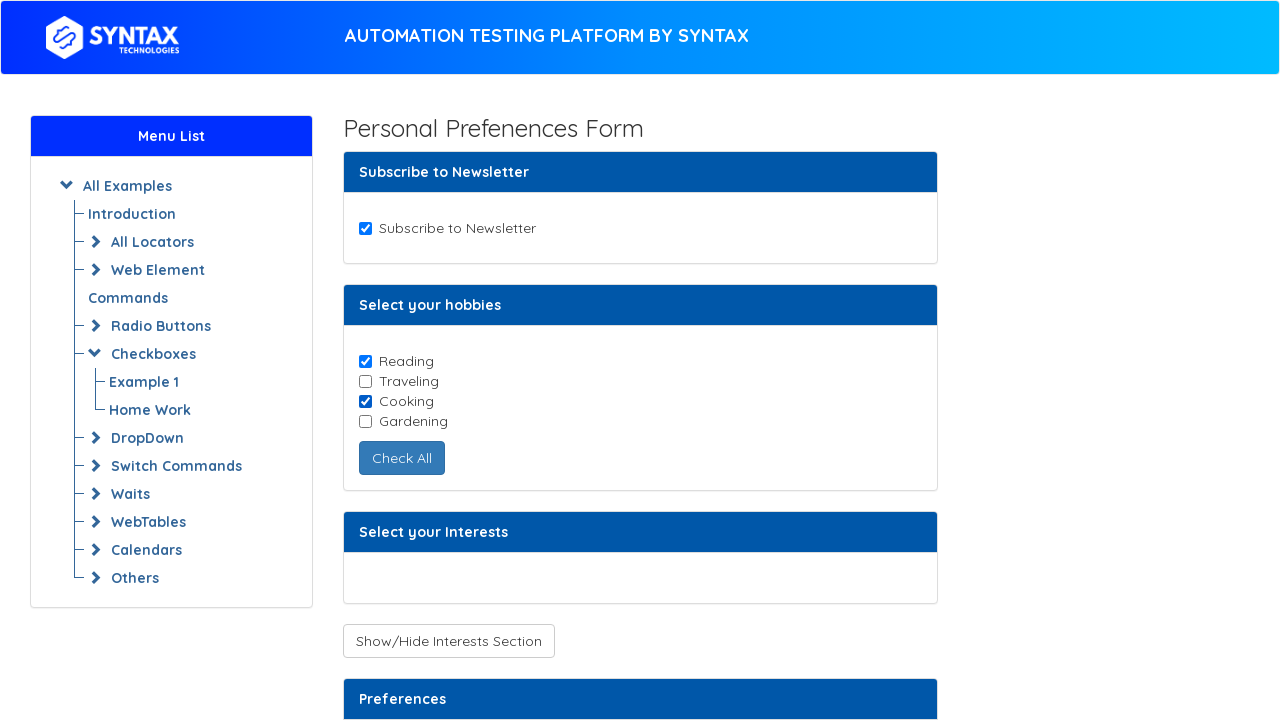

Located Music checkbox
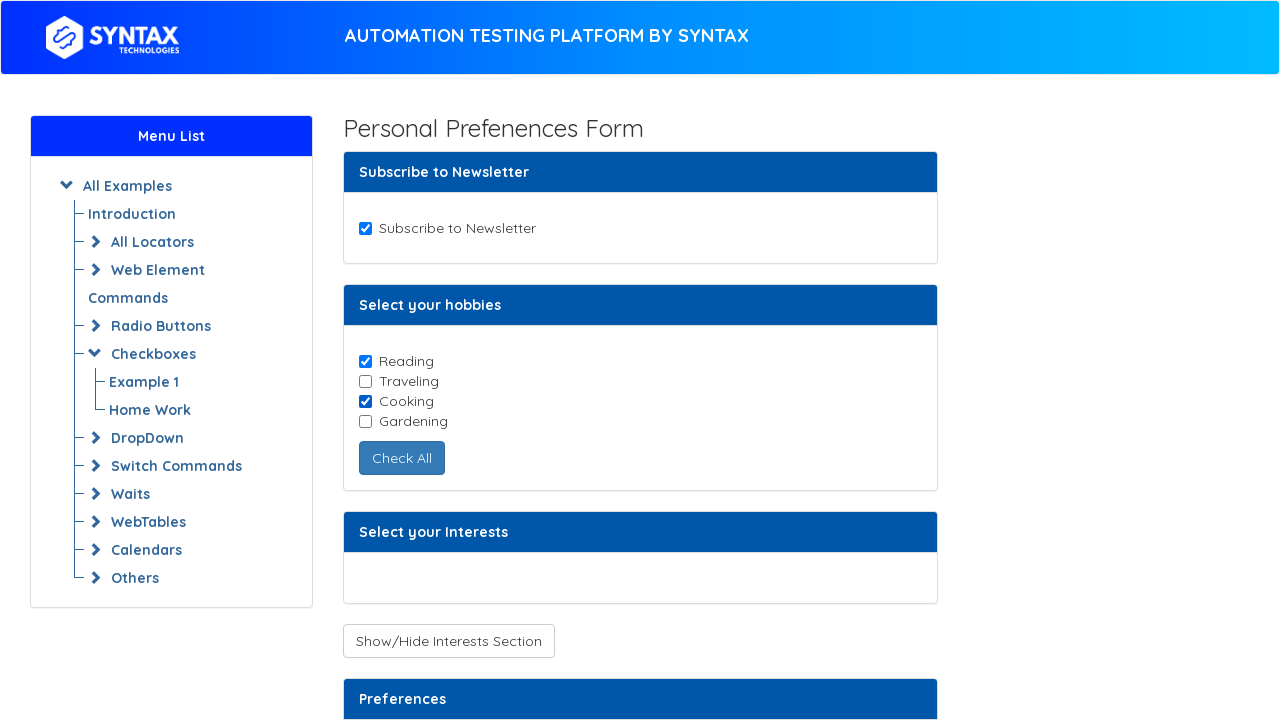

Verified Support and Music checkboxes are not visible
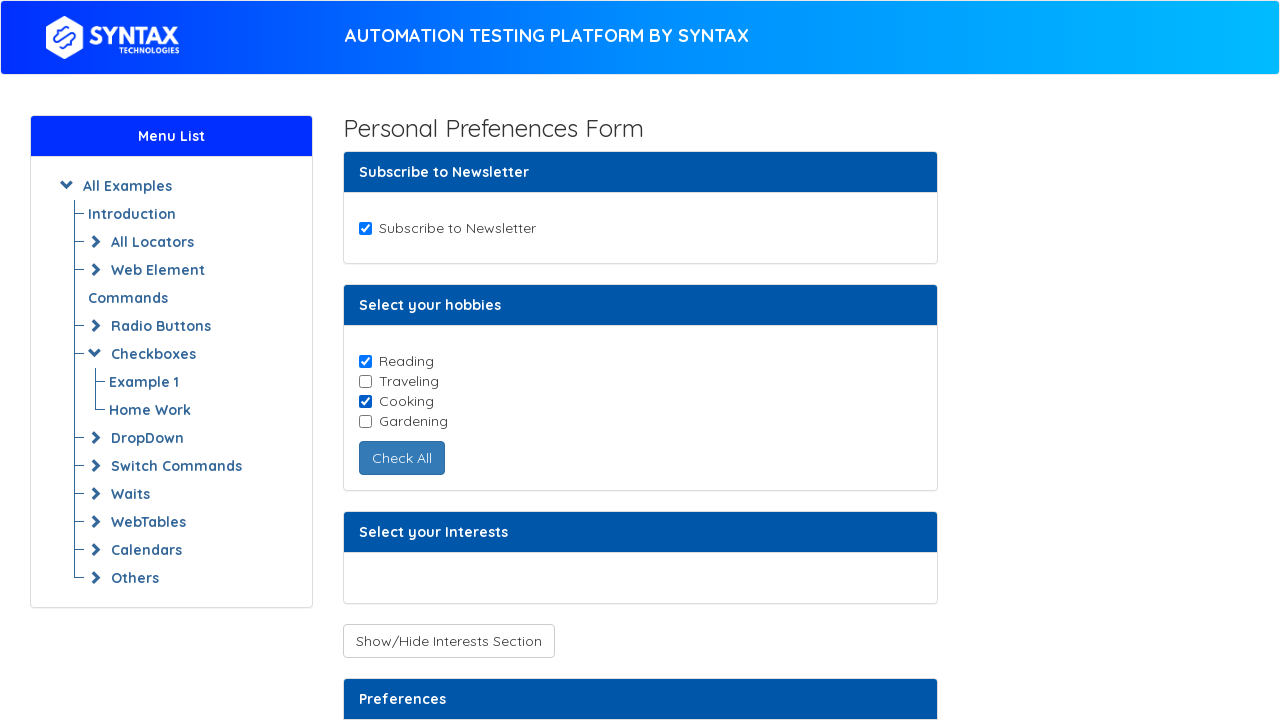

Clicked Show Checkboxes button to reveal hidden checkboxes at (448, 641) on button#toggleCheckboxButtons
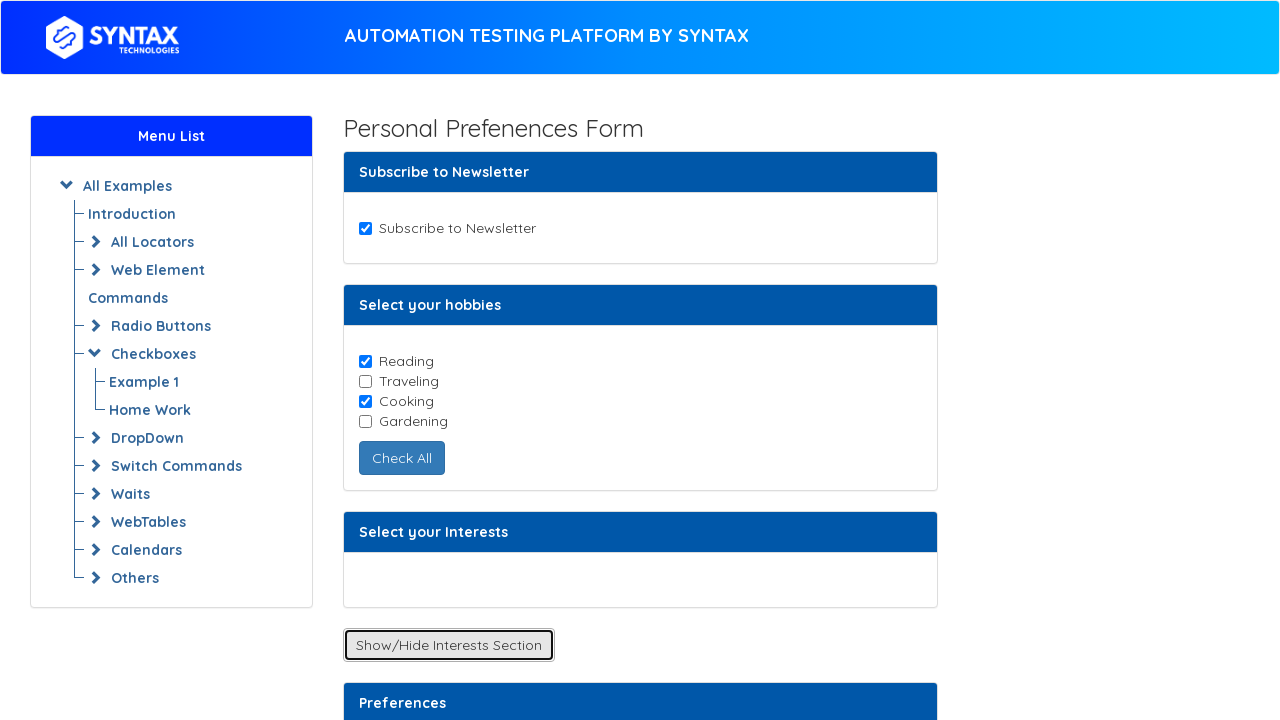

Waited for hidden checkboxes to appear
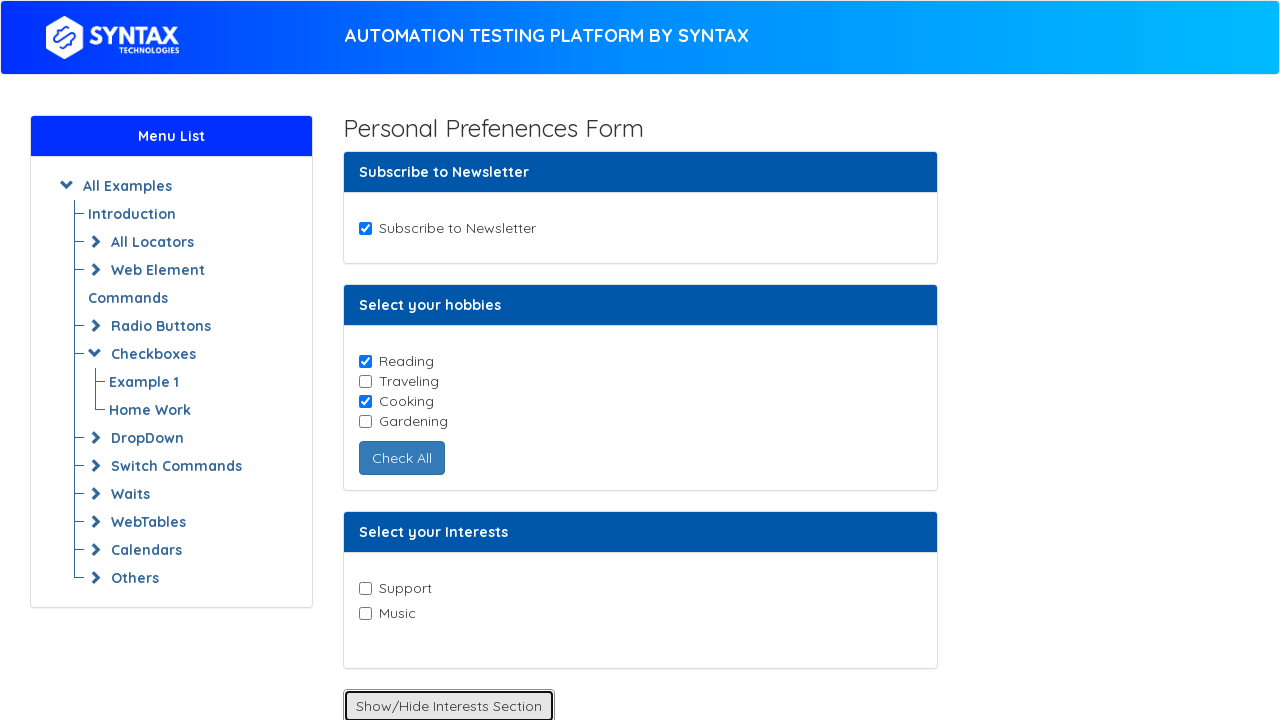

Clicked Music checkbox to select it at (365, 613) on input[value='Music']
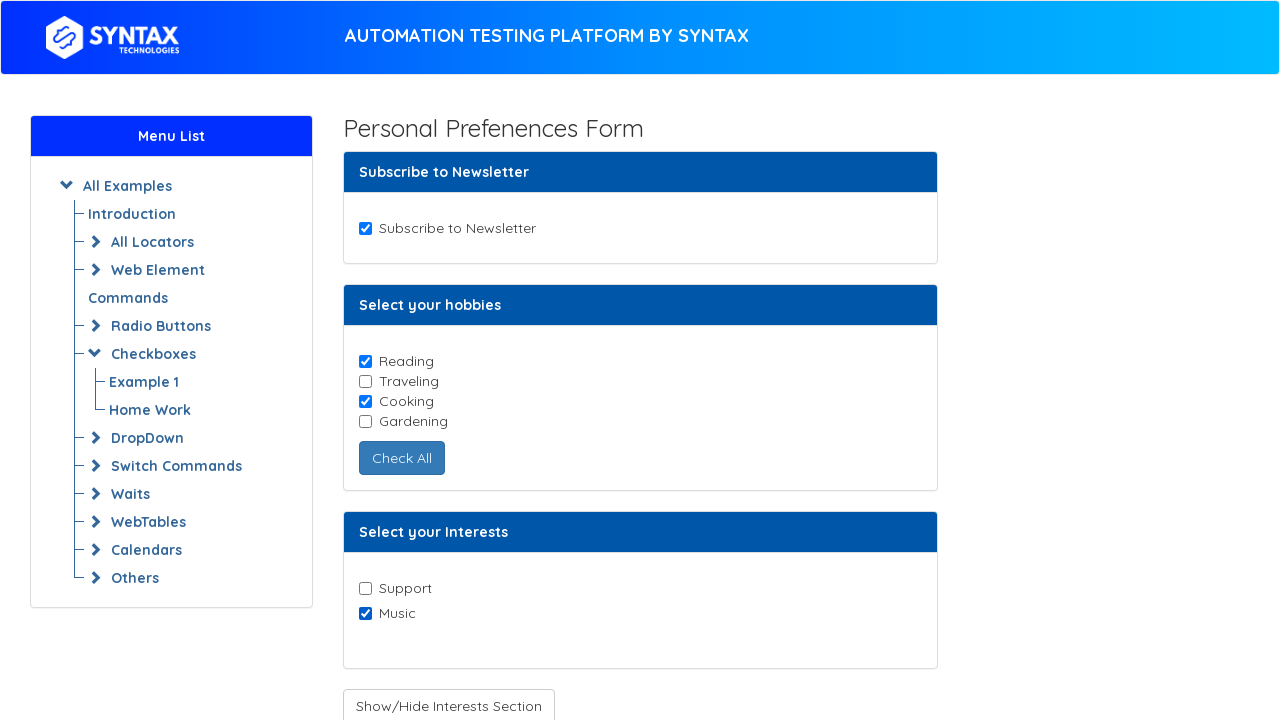

Located Receive Notifications checkbox
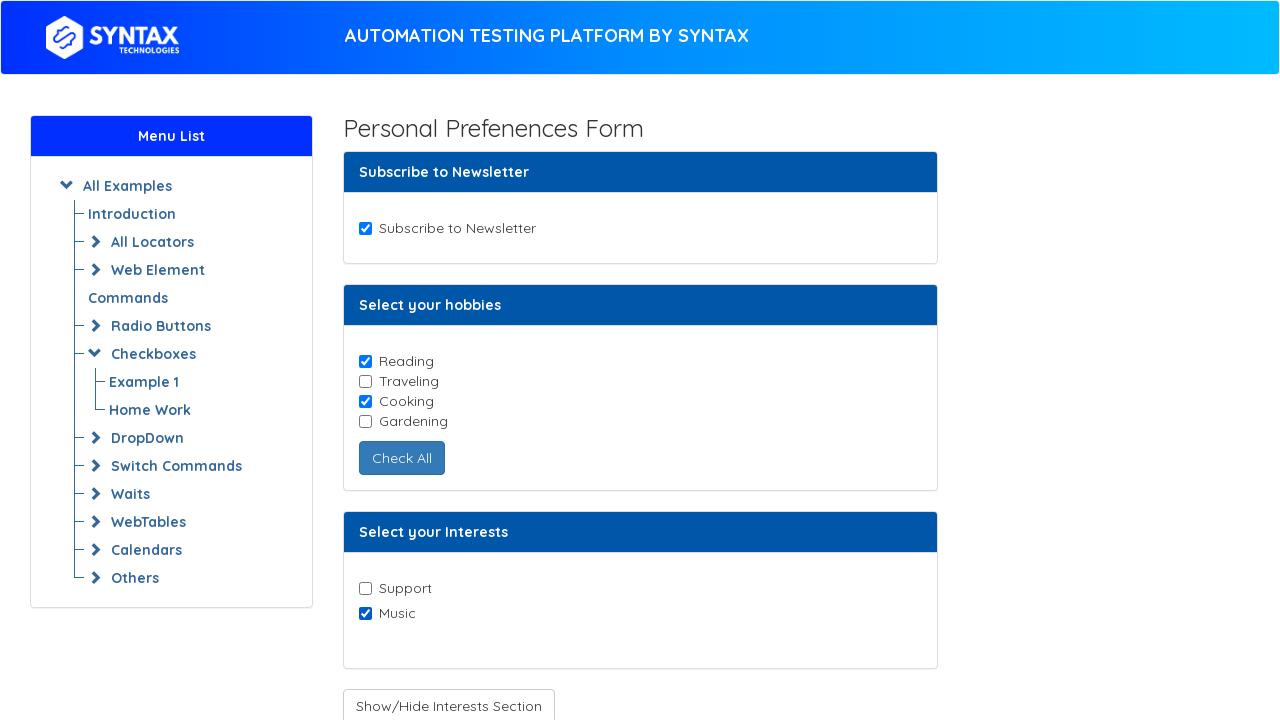

Verified Receive Notifications checkbox is disabled
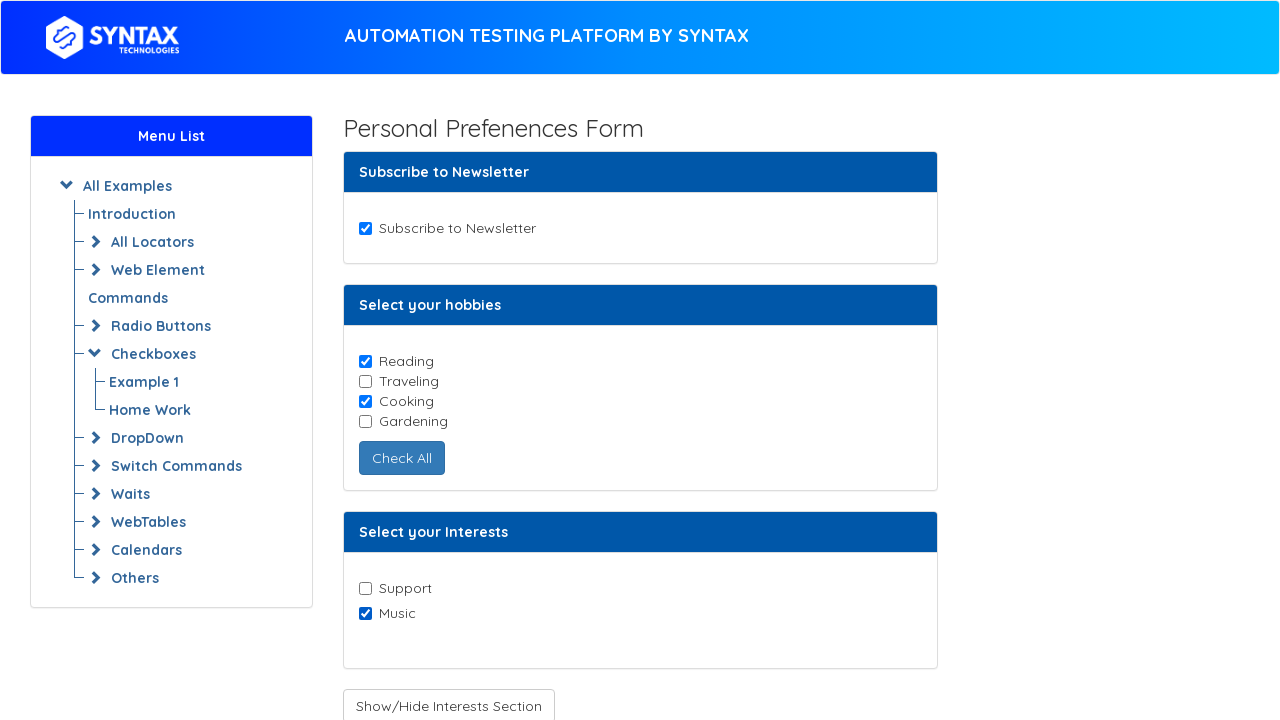

Clicked Enable Checkboxes button to enable disabled checkbox at (436, 407) on button#enabledcheckbox
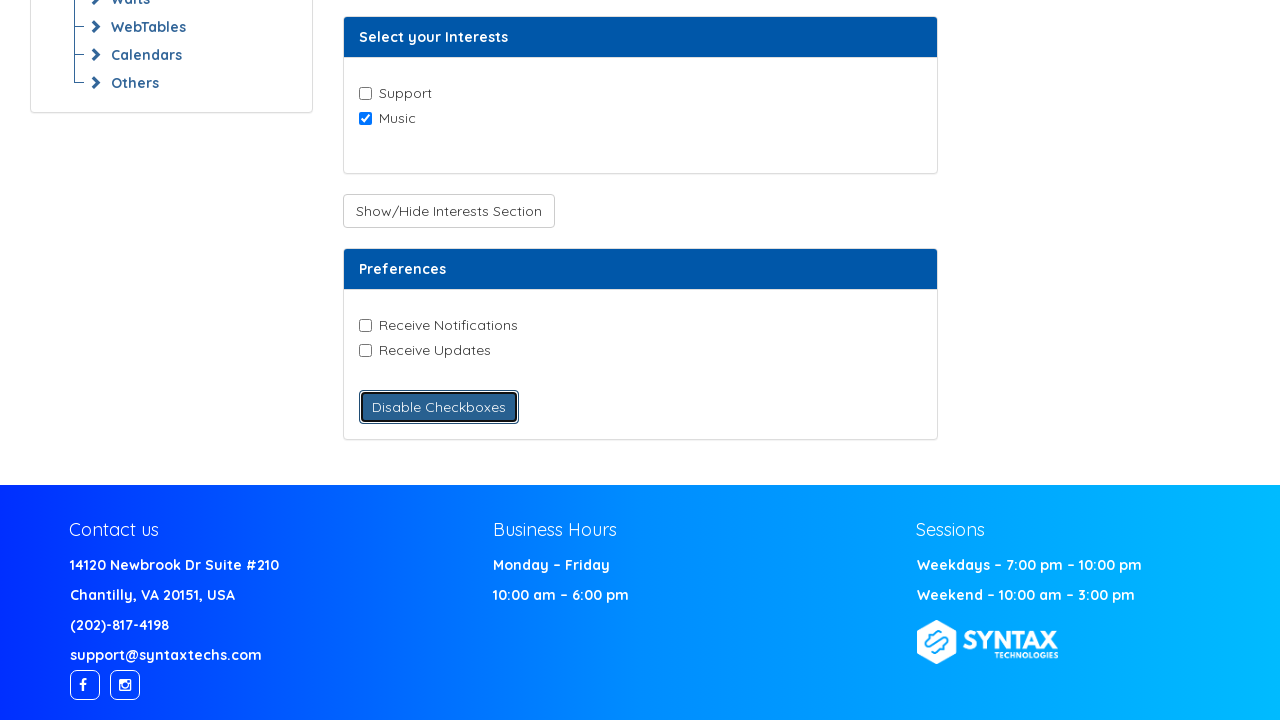

Clicked Receive Notifications checkbox to enable it at (365, 325) on input[value='Receive-Notifications']
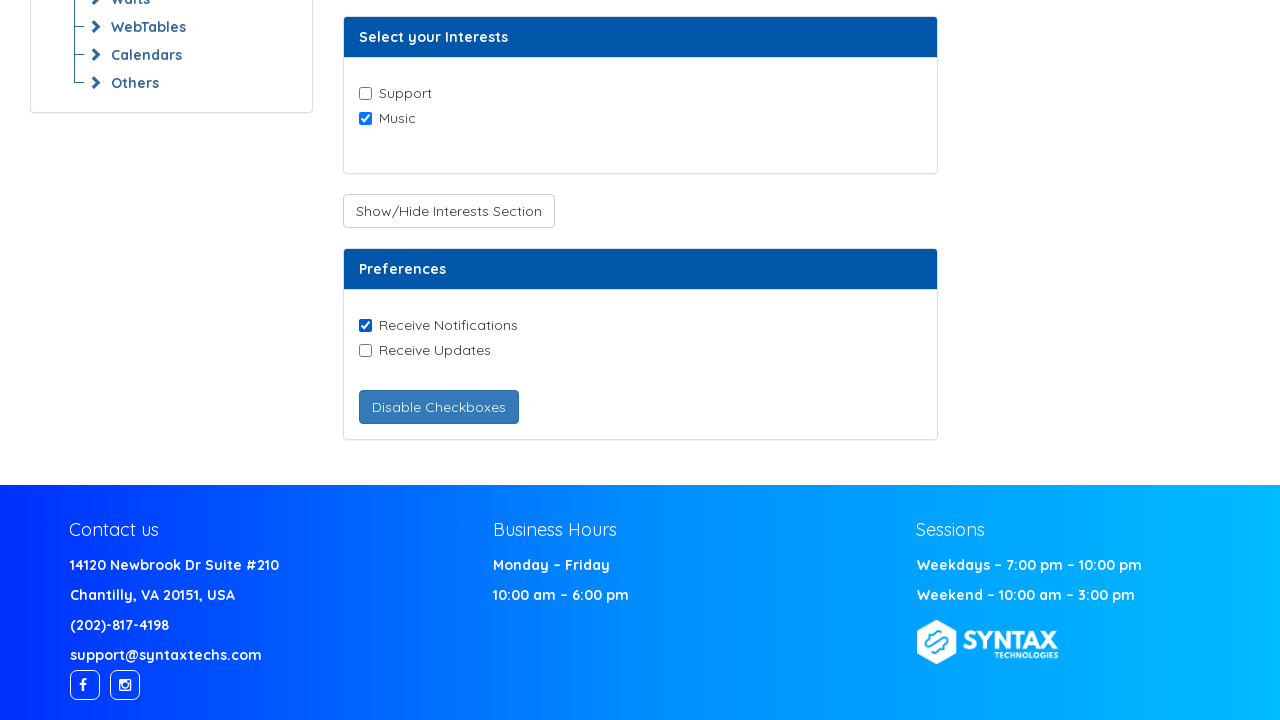

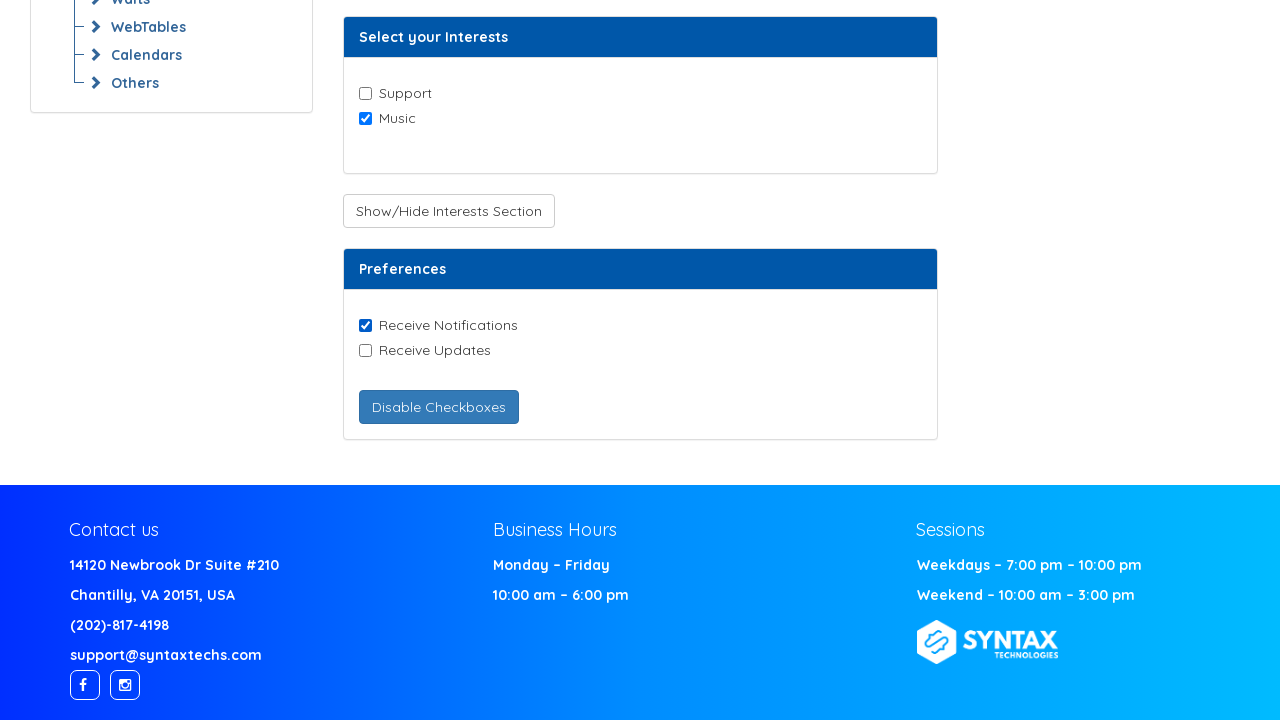